Navigates to the Playwright CI introduction documentation page and waits for the main heading to load

Starting URL: https://playwright.dev/docs/ci-intro

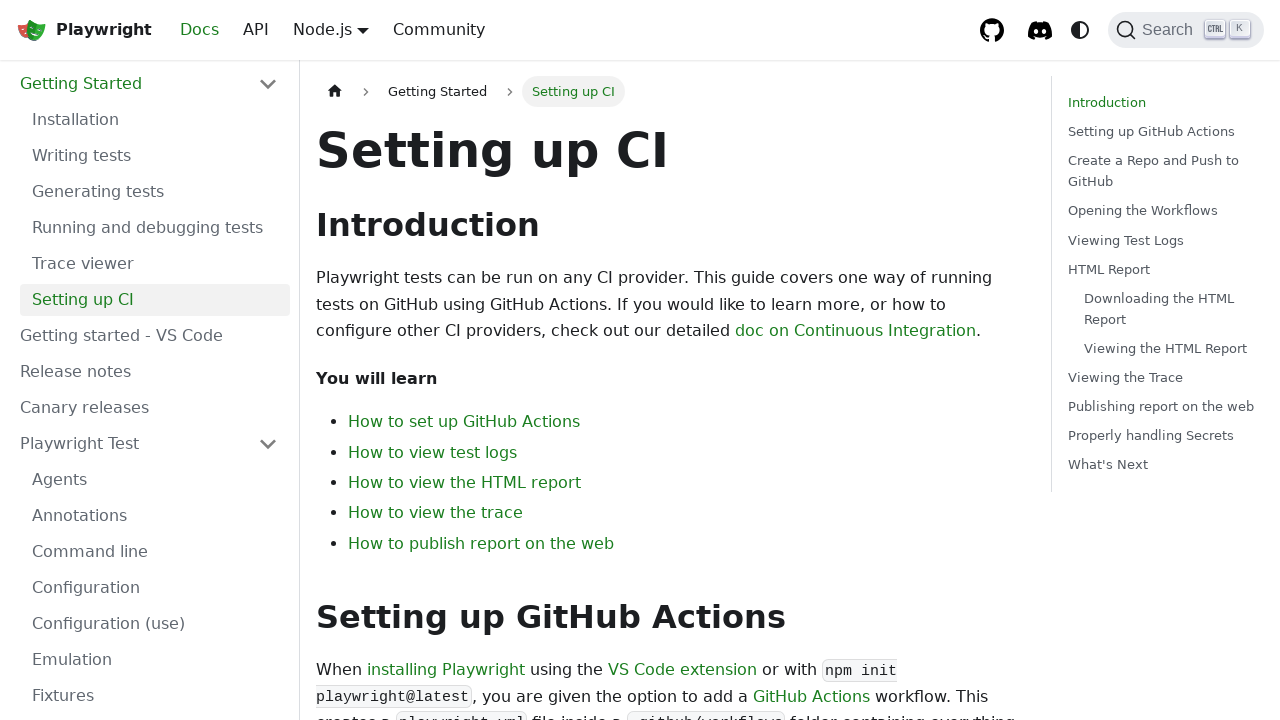

Navigated to Playwright CI introduction documentation page
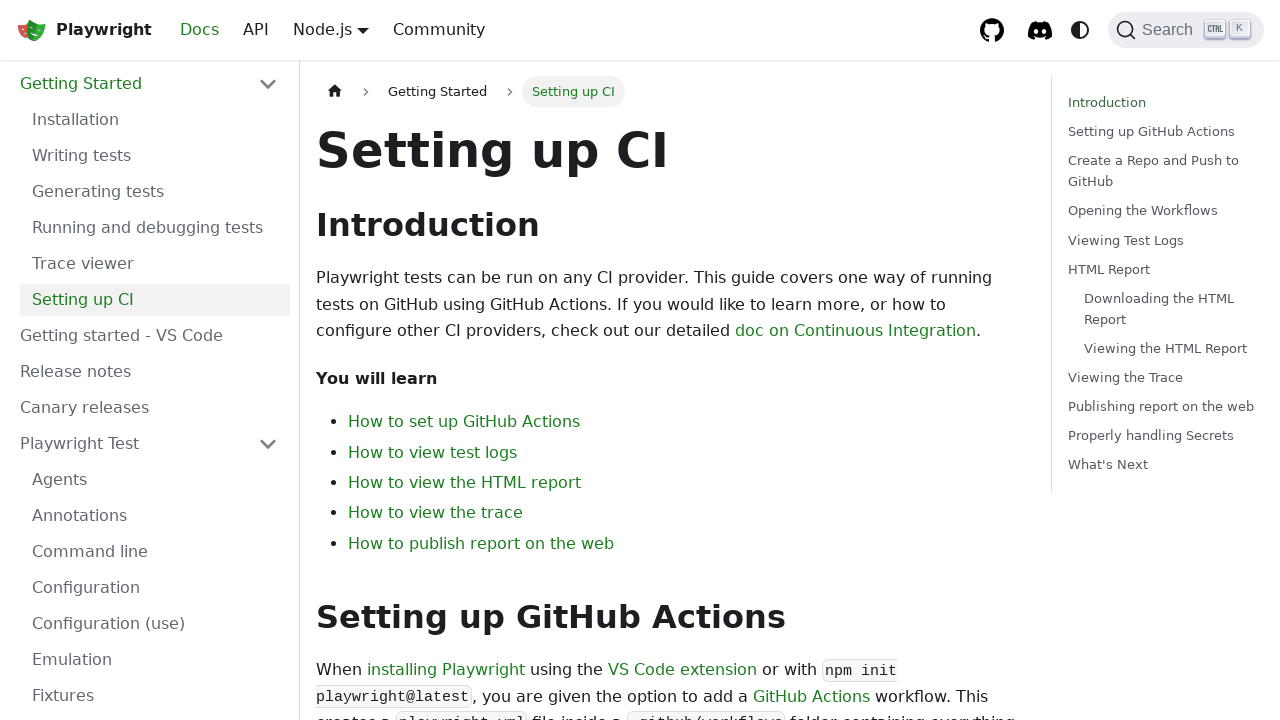

Main heading 'Setting up CI' loaded and is visible
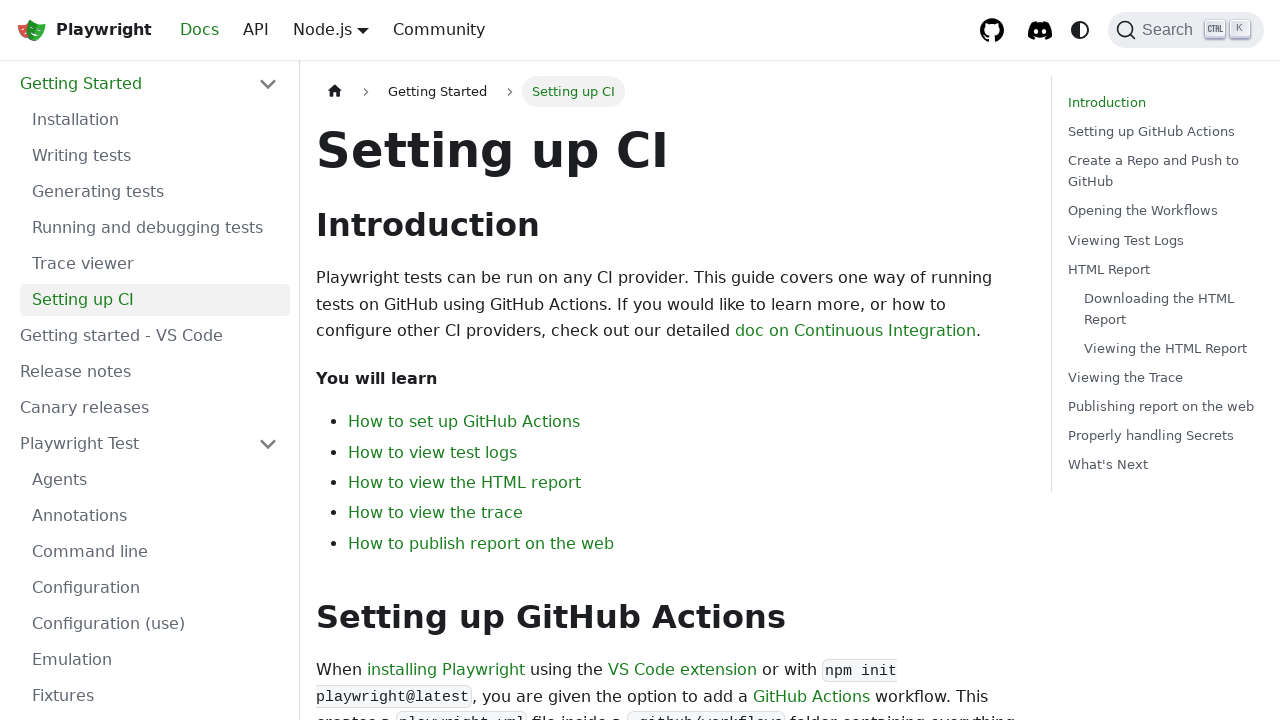

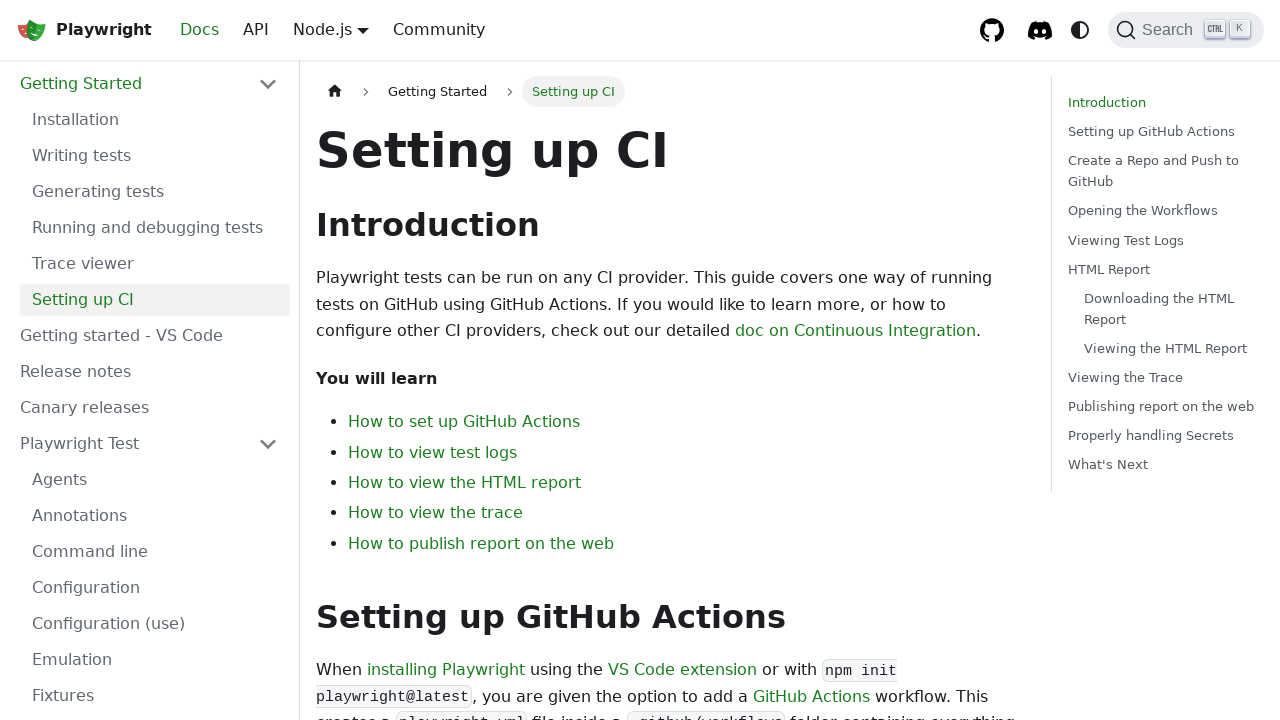